Clicks the Get Started button on the homepage and verifies navigation to the get-started page

Starting URL: https://practice.sdetunicorns.com

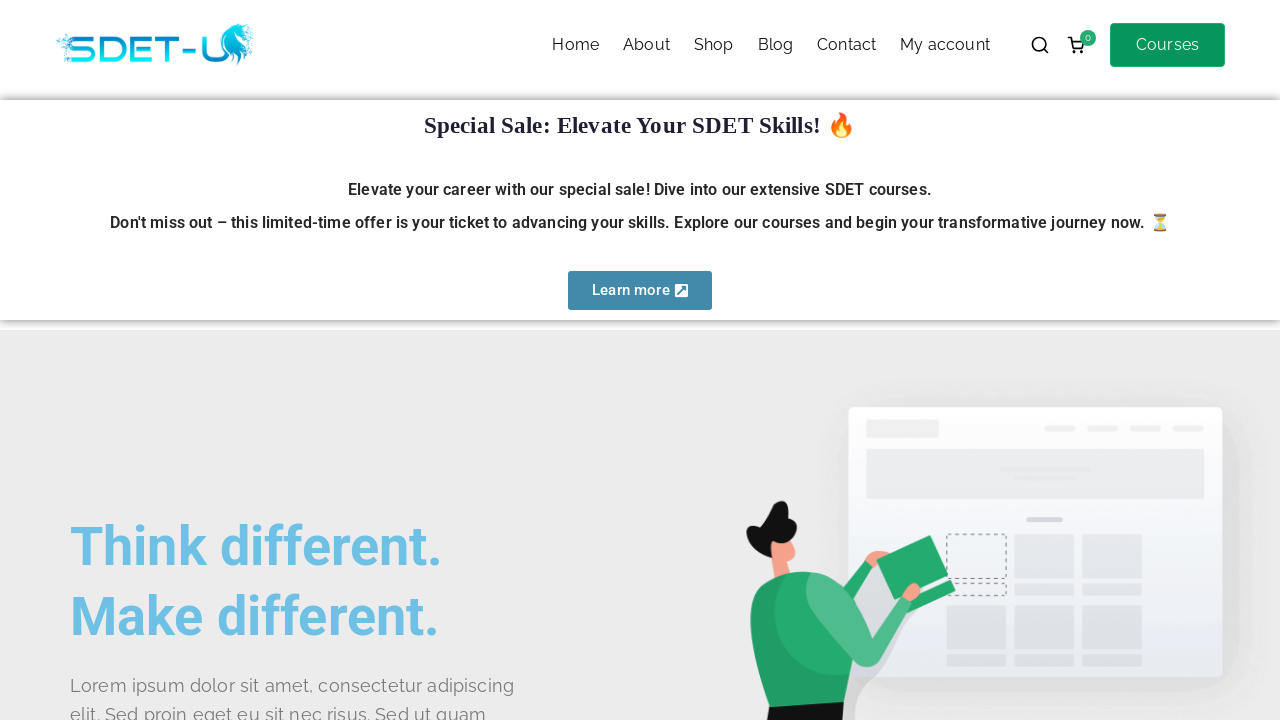

Verified homepage title is 'Practice E-Commerce Site – SDET Unicorns'
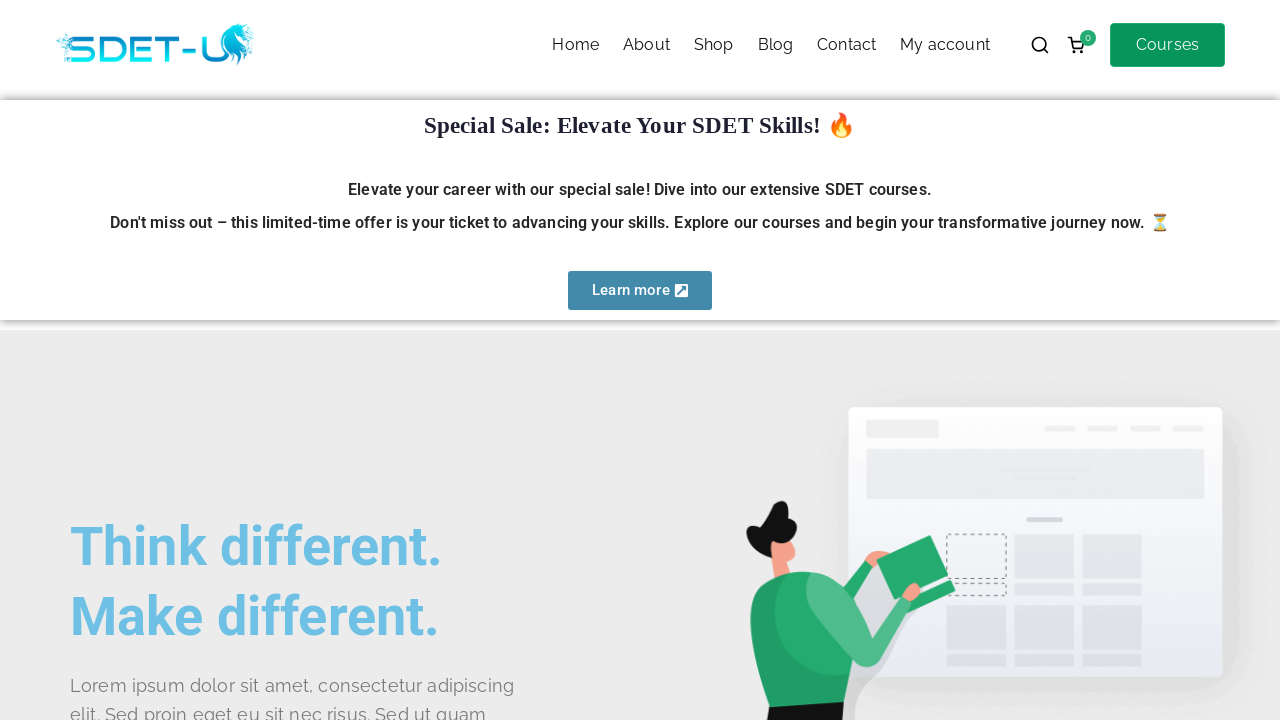

Clicked the Get Started button at (140, 361) on #get-started
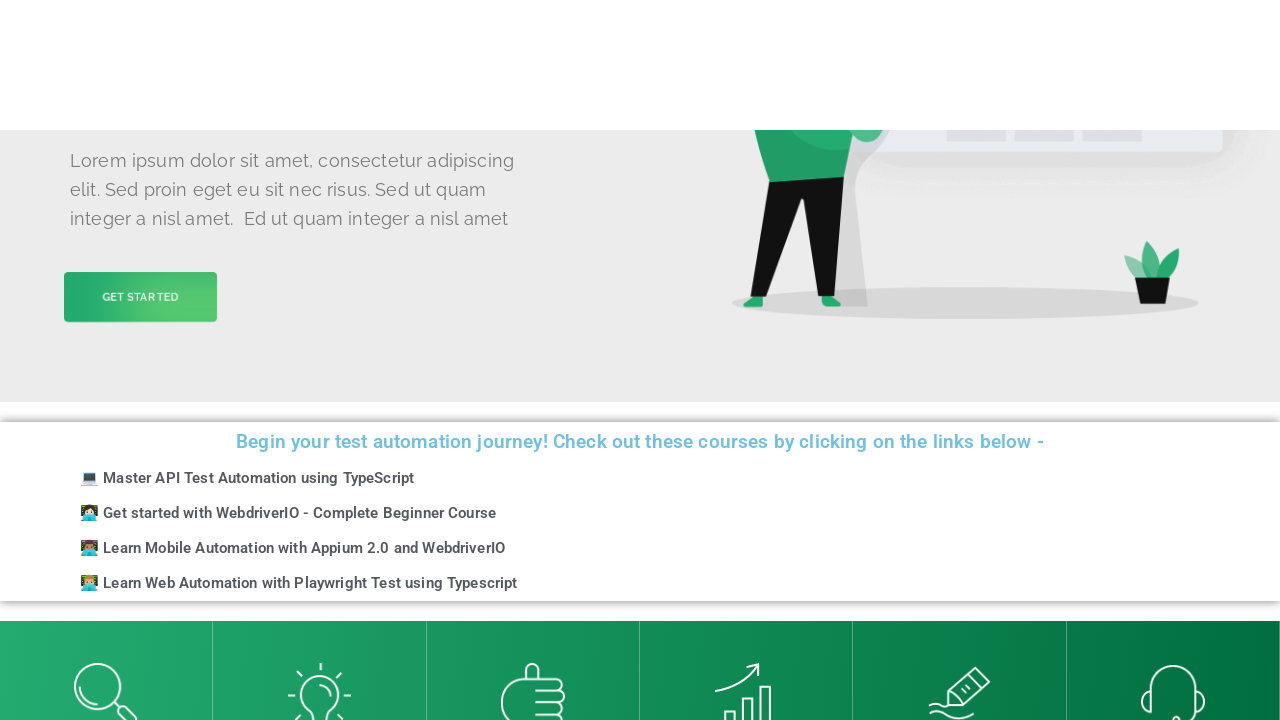

Verified navigation to get-started page
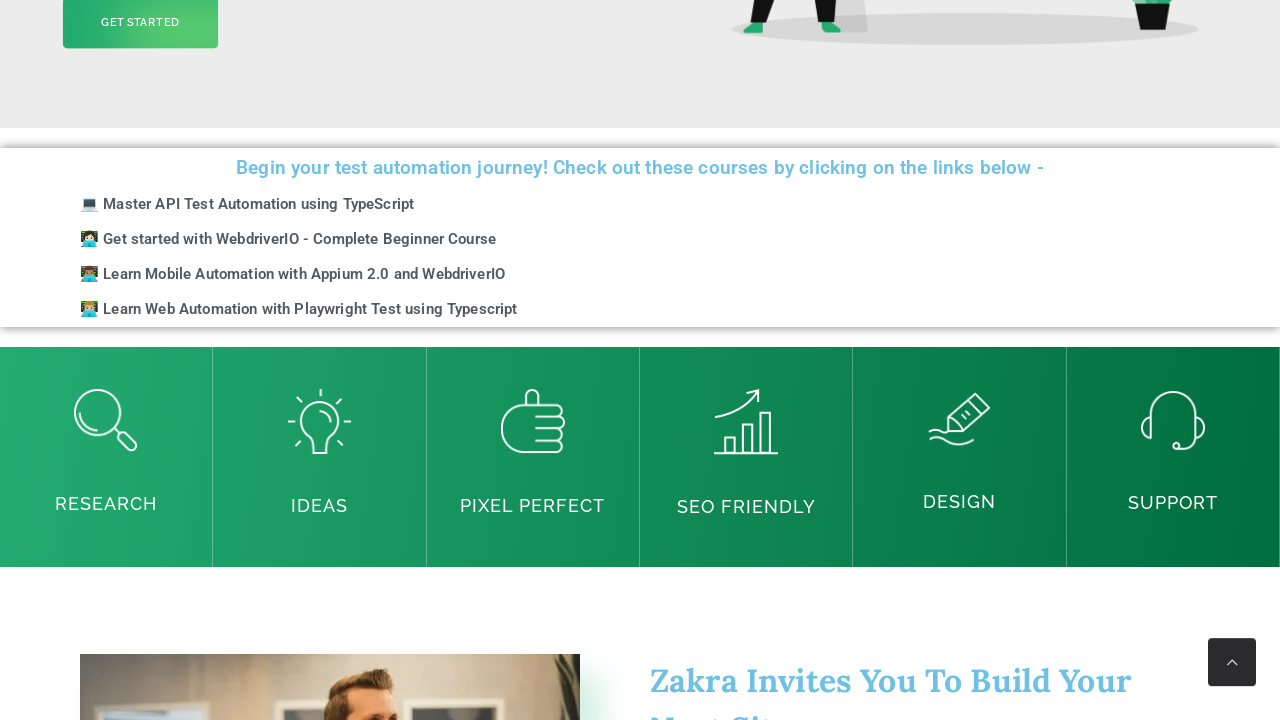

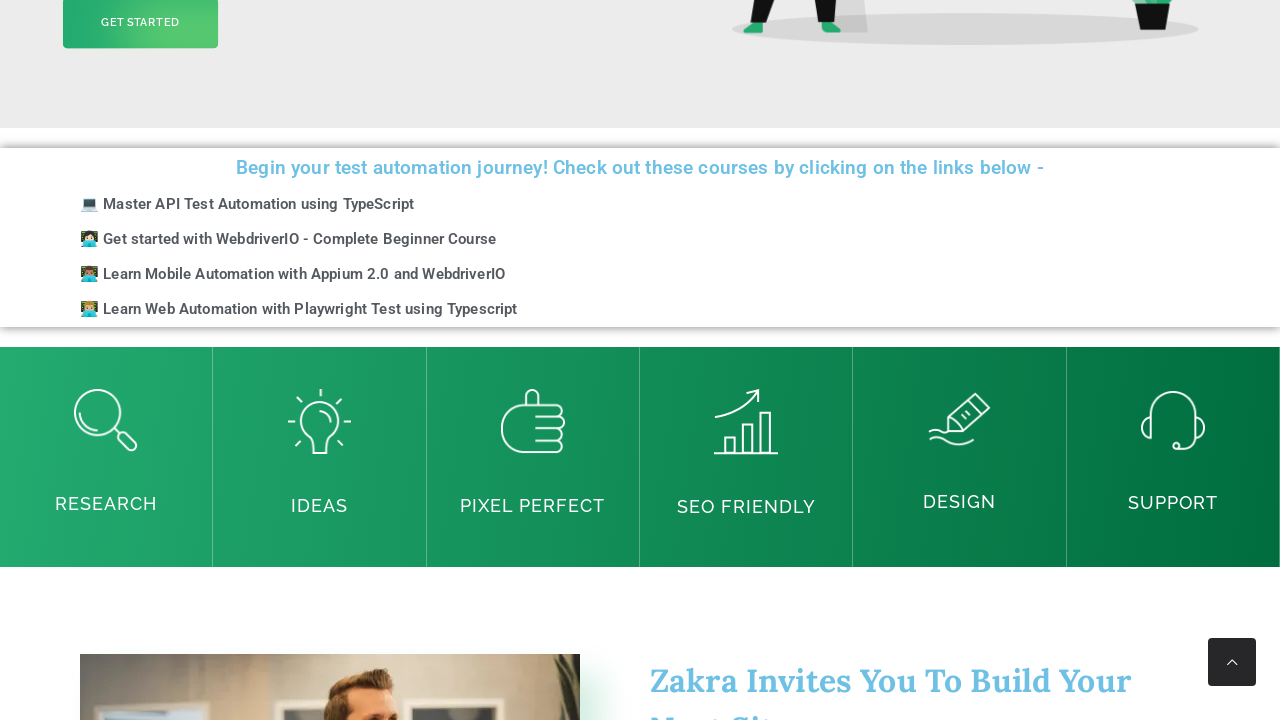